Tests browser navigation commands including forward, back, and refresh operations on a website

Starting URL: https://automationexercise.com/

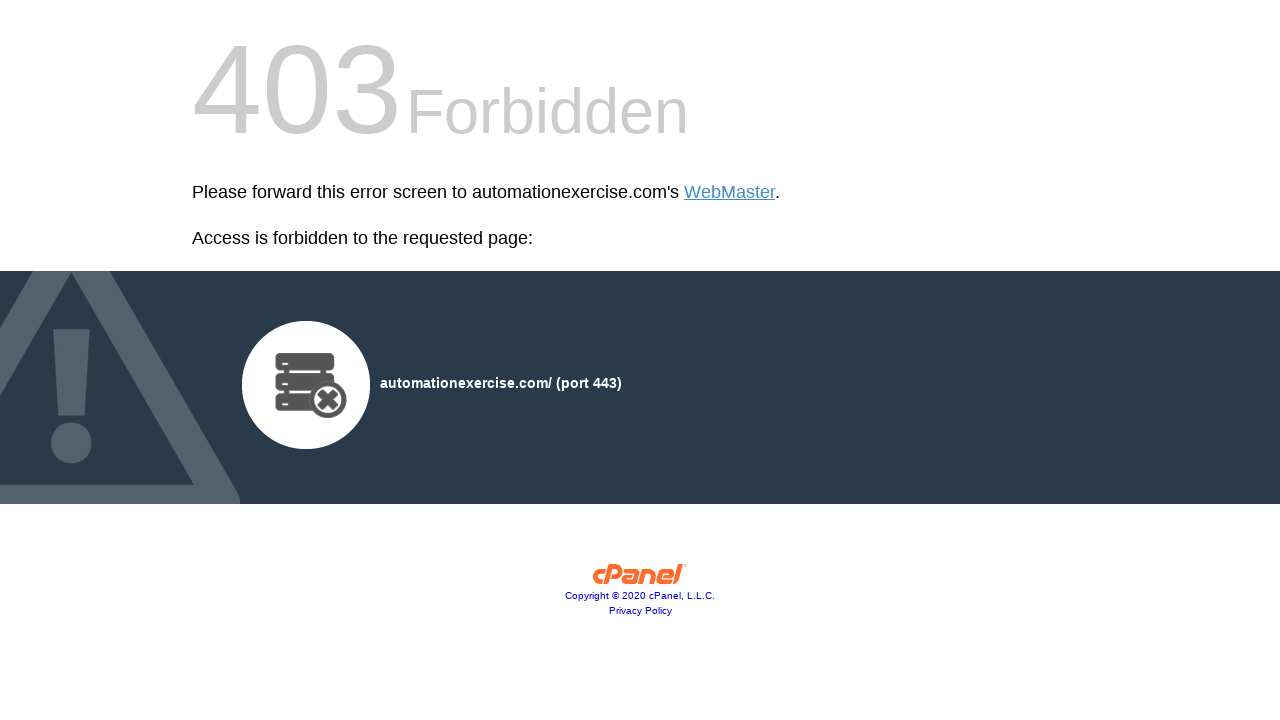

Attempted to navigate forward in browser history (no history available)
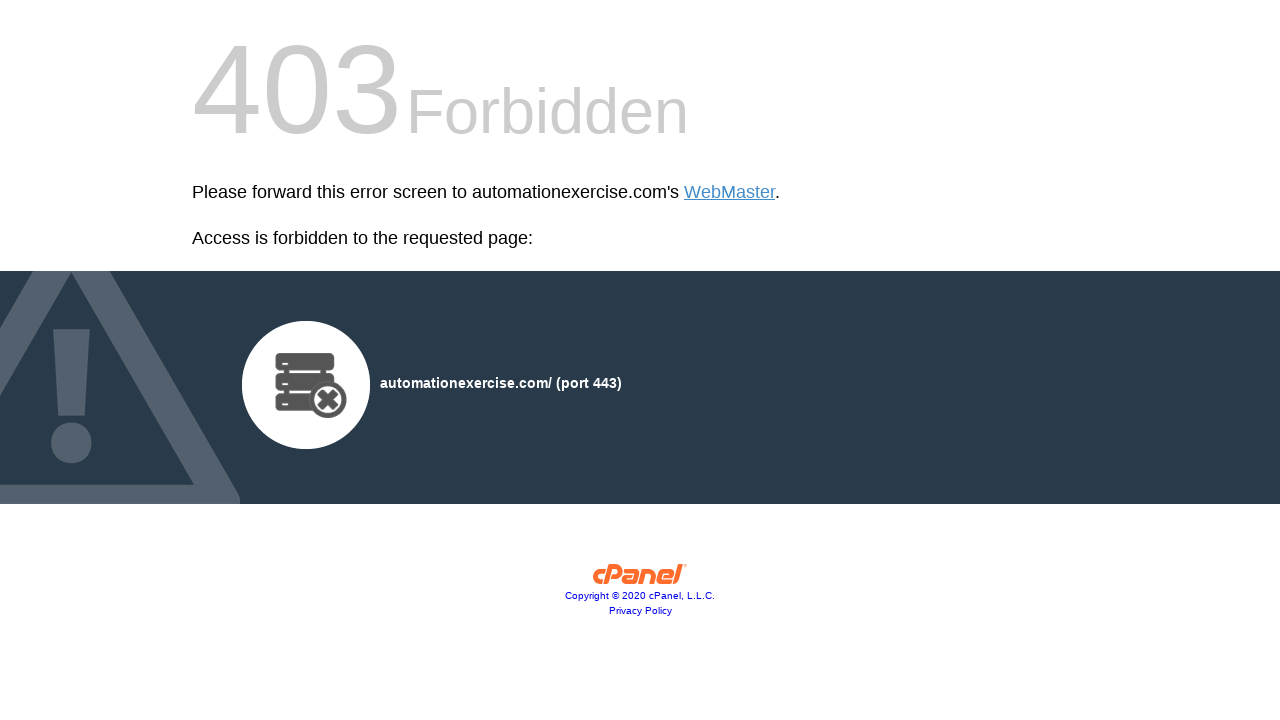

Navigated back in browser history
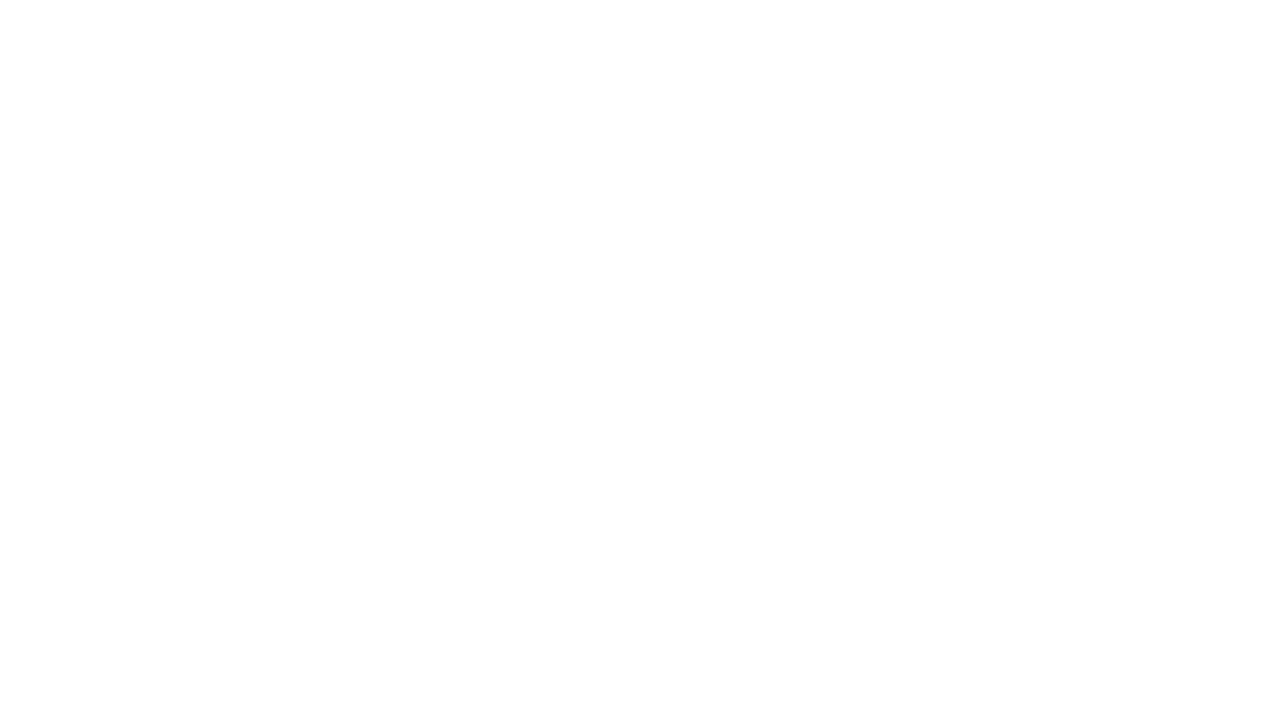

Refreshed the current page
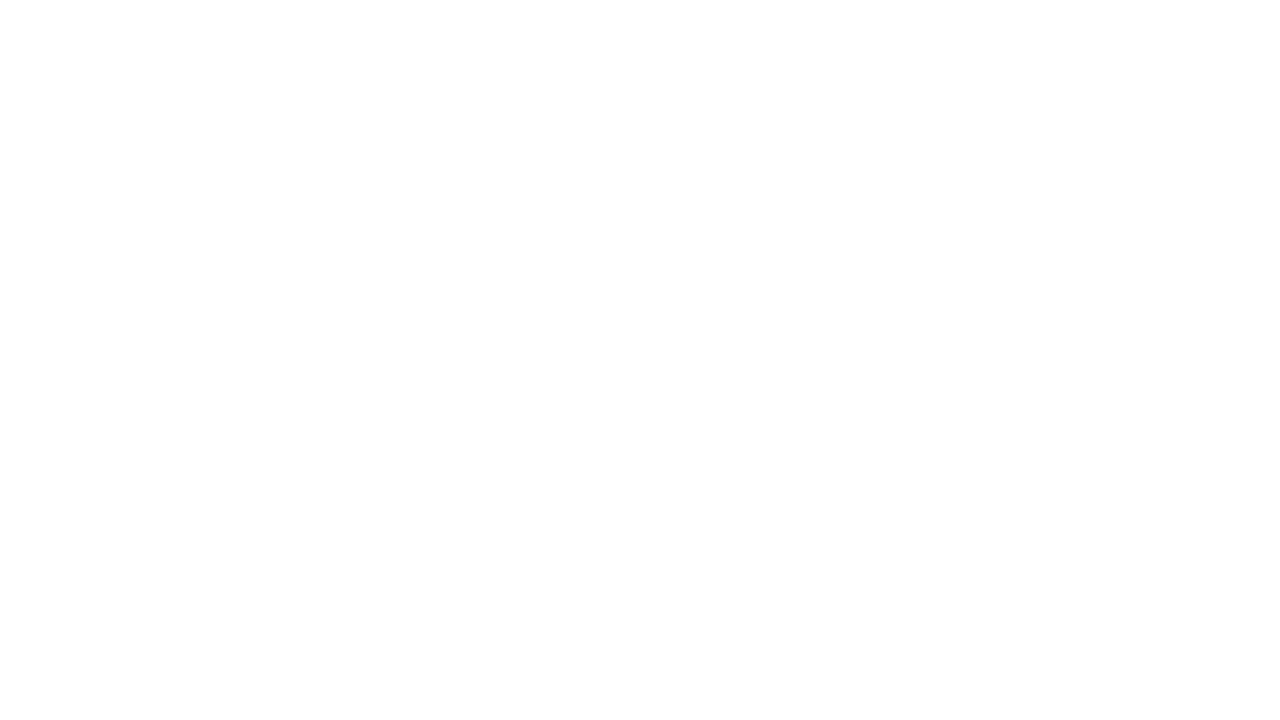

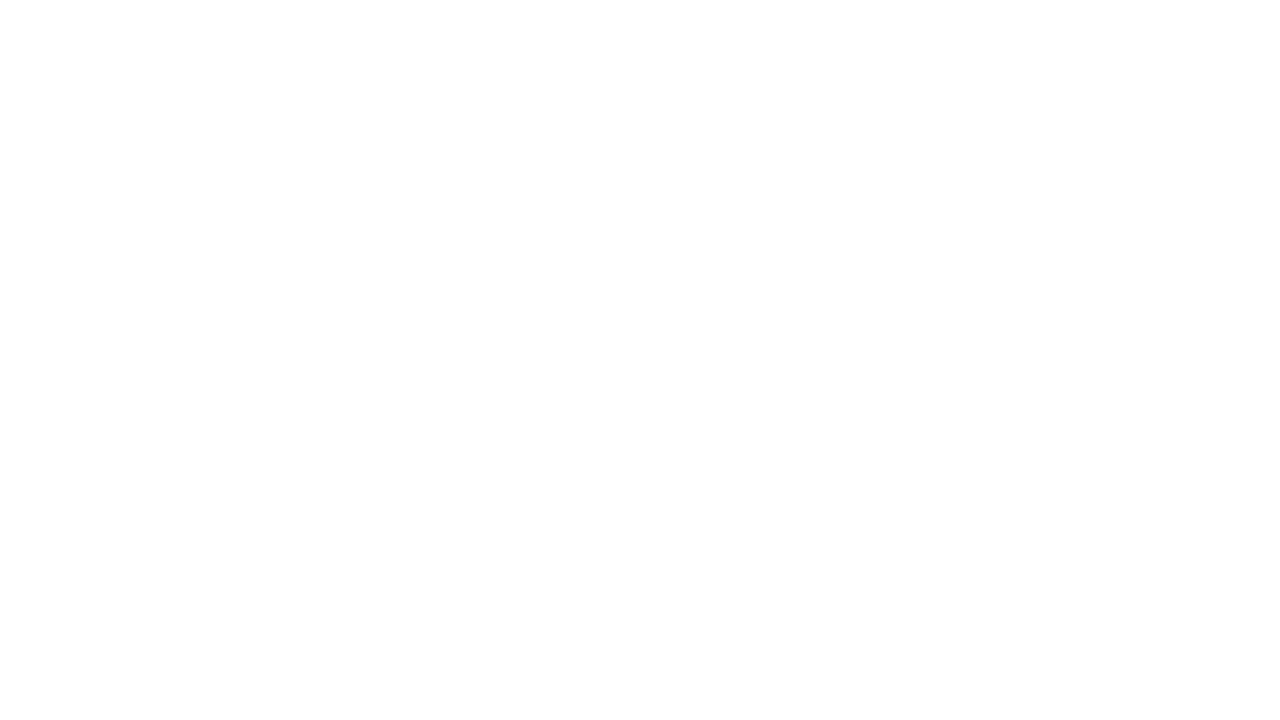